Tests the calorie calculator form by filling in age, selecting gender, and entering height in feet and inches

Starting URL: https://www.calculator.net/calorie-calculator.html

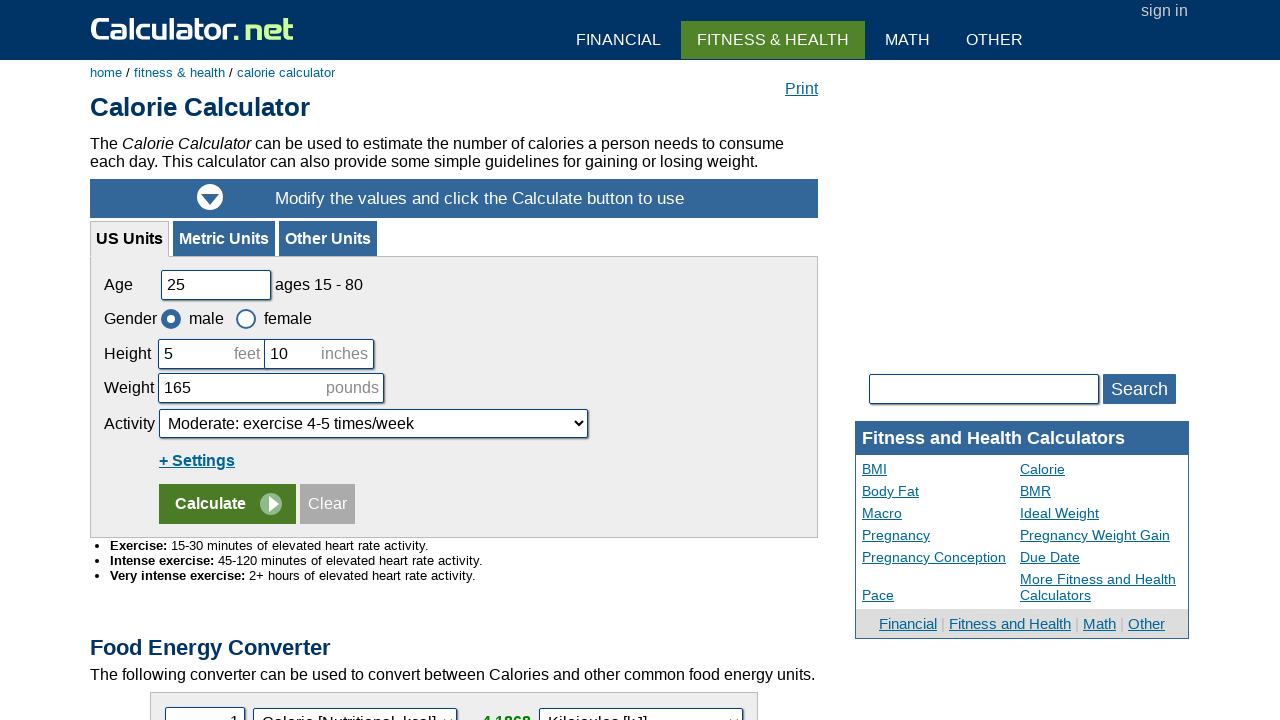

Cleared age field on #cage
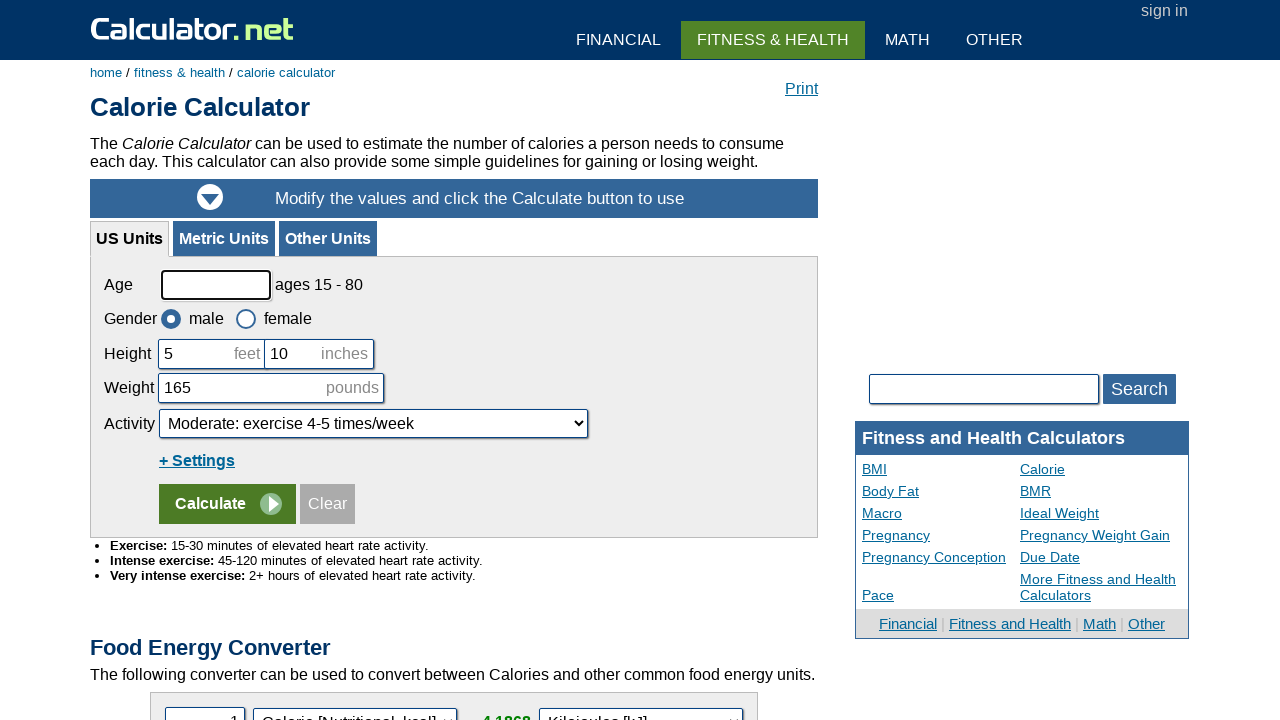

Filled age field with '28' on #cage
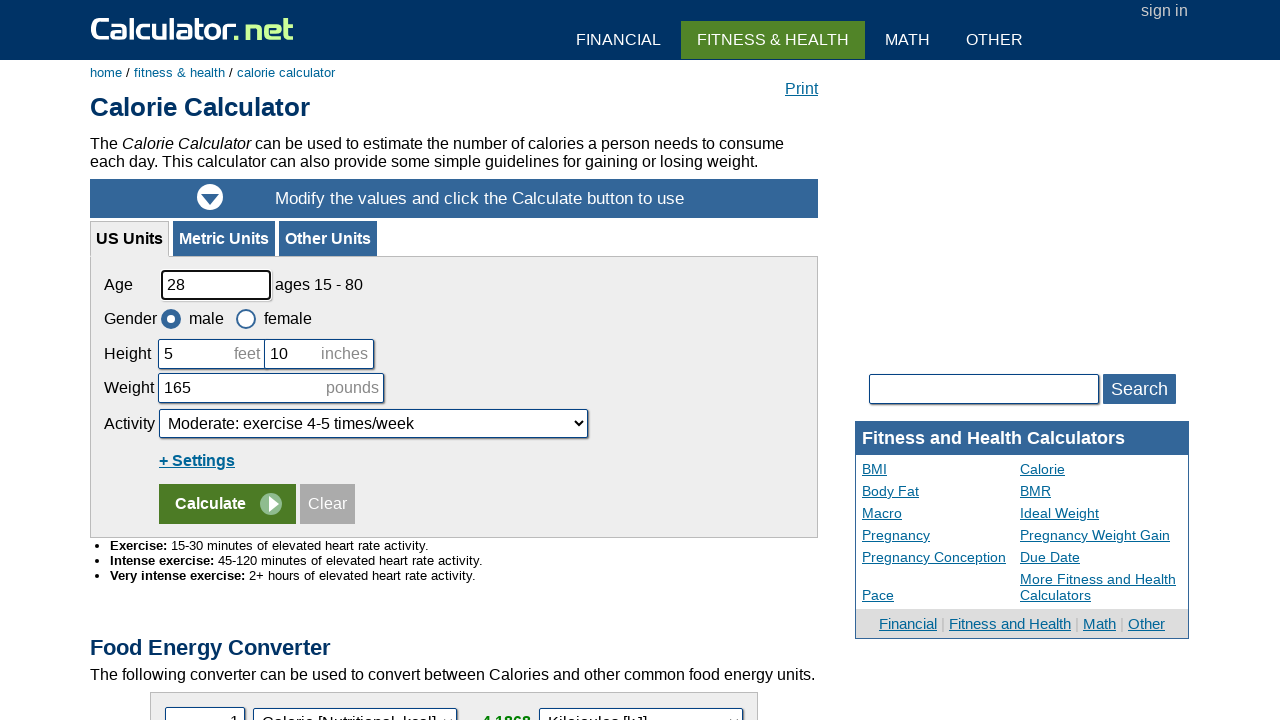

Located gender radio buttons
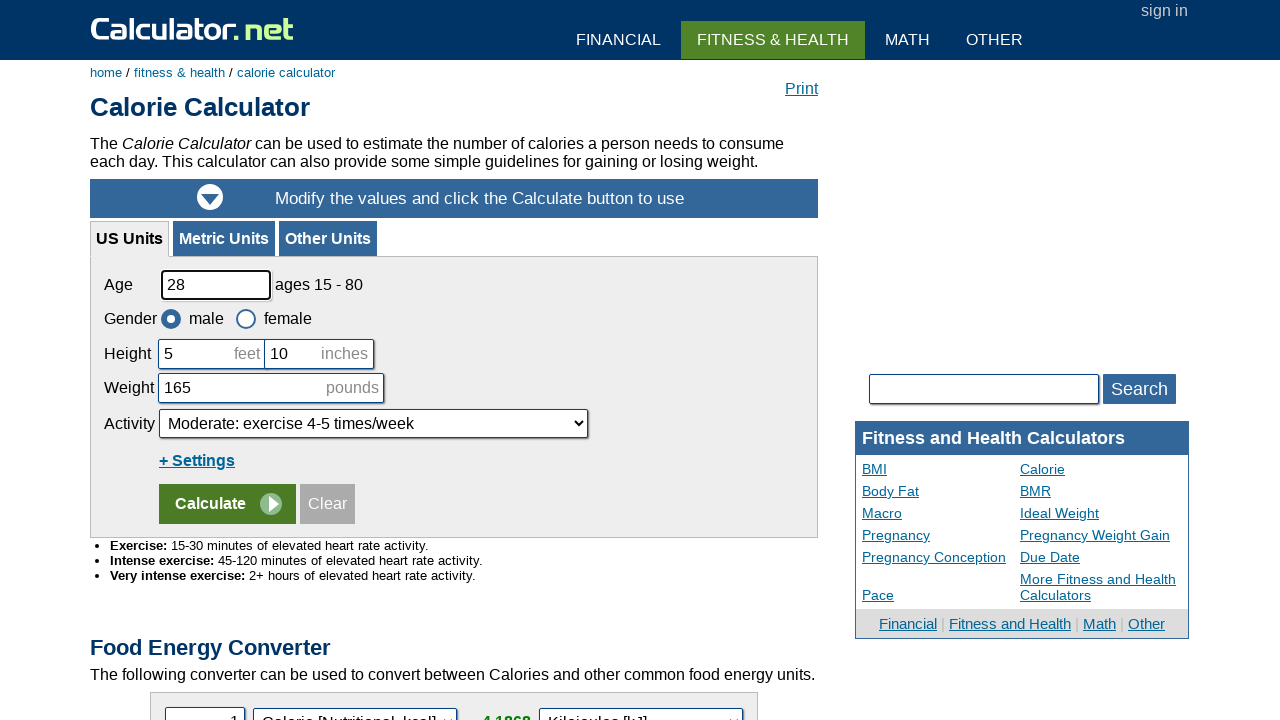

Cleared height feet field on #cheightfeet
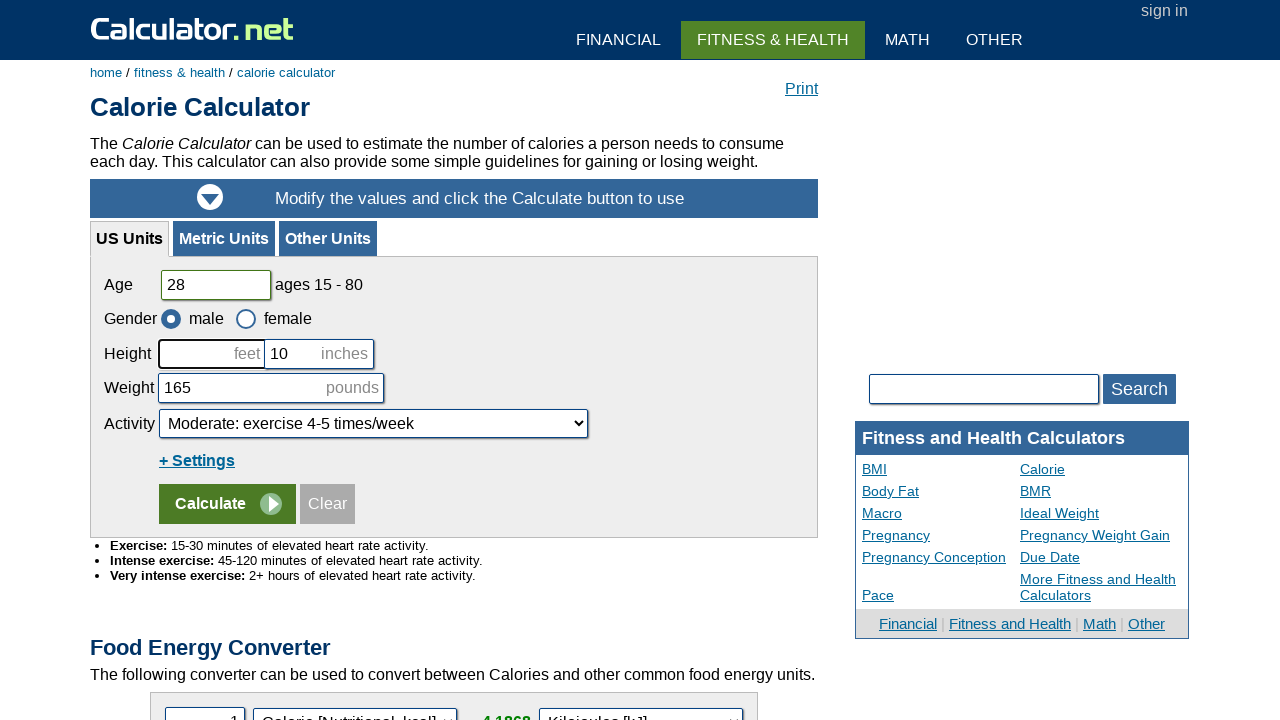

Filled height feet field with '5' on #cheightfeet
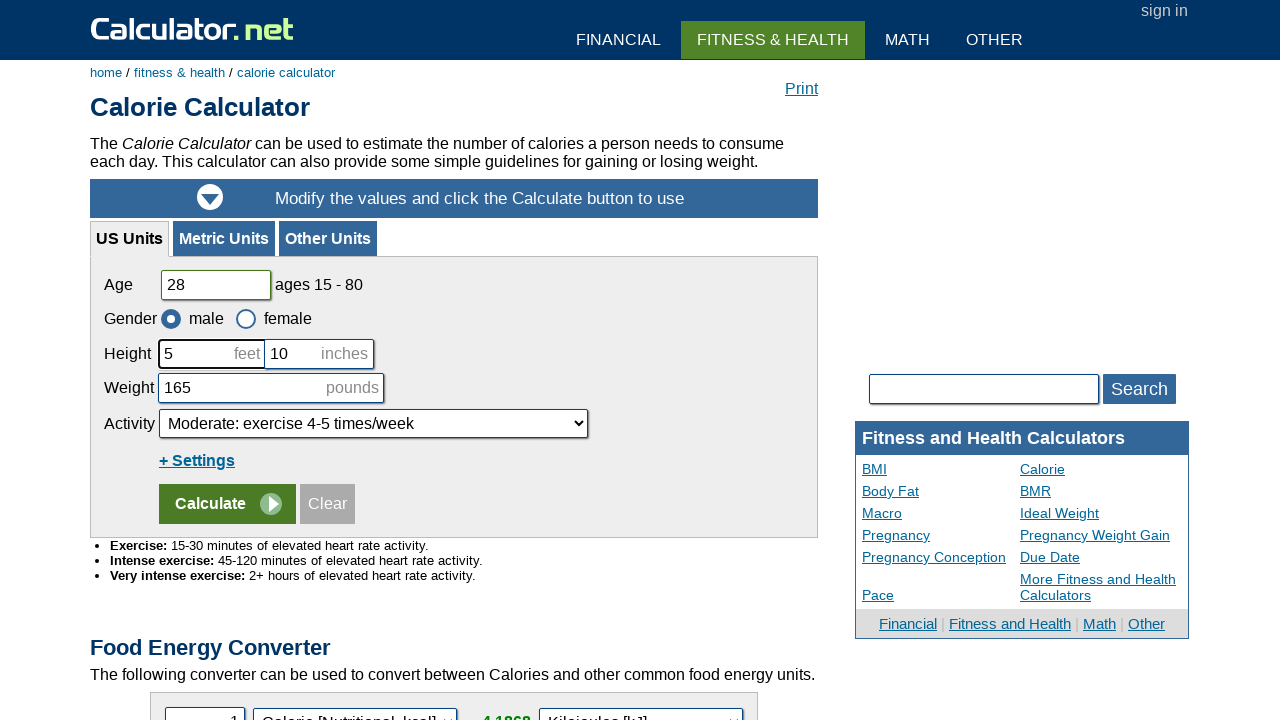

Cleared height inches field on #cheightinch
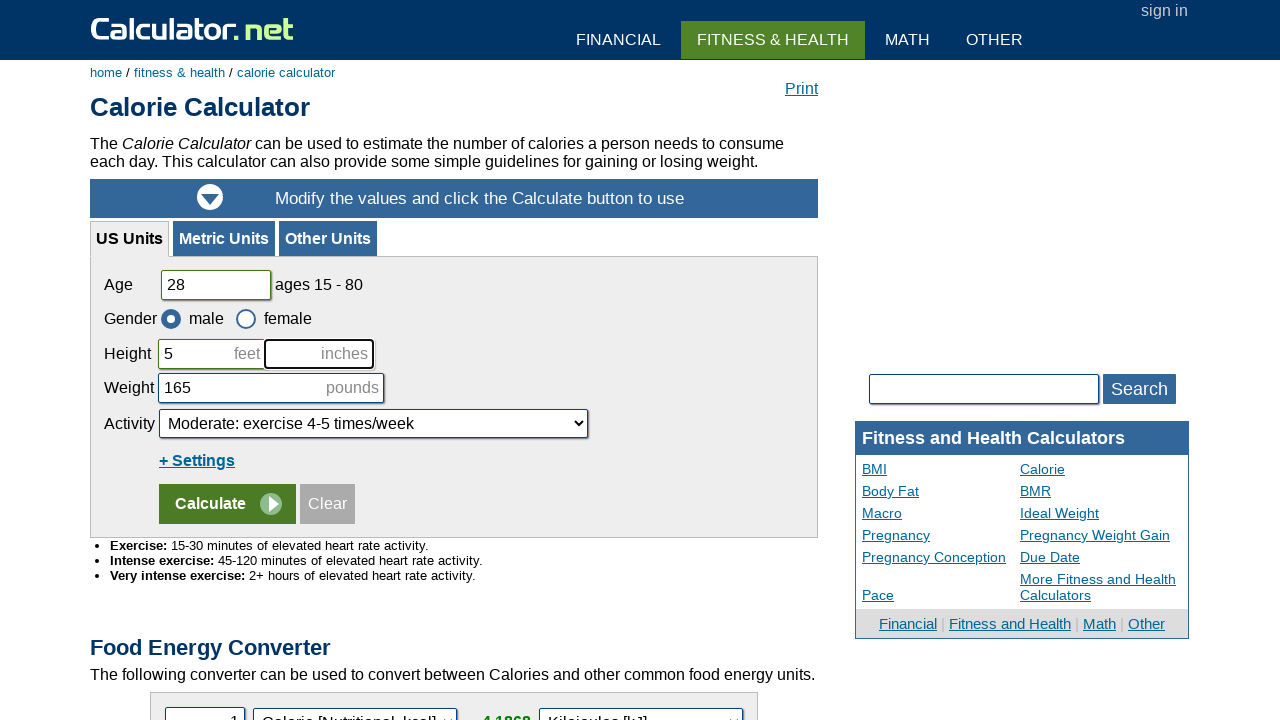

Filled height inches field with '10' on #cheightinch
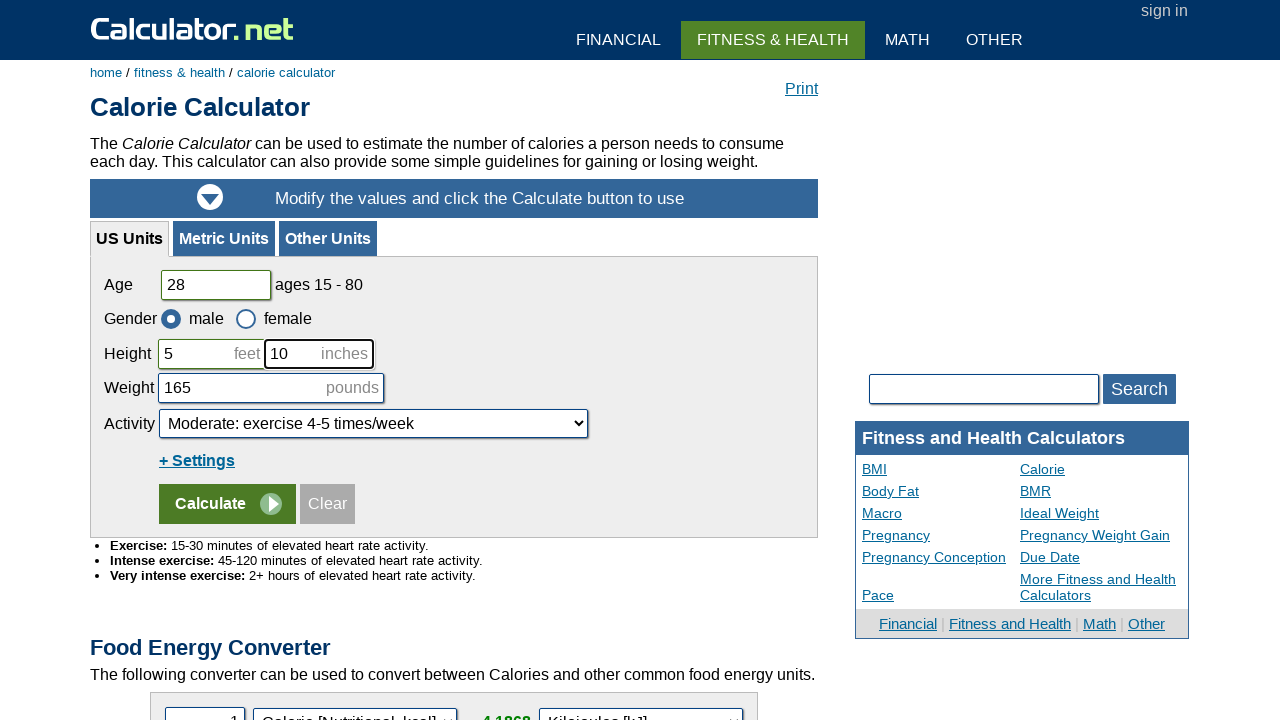

Waited 1000ms for form to process
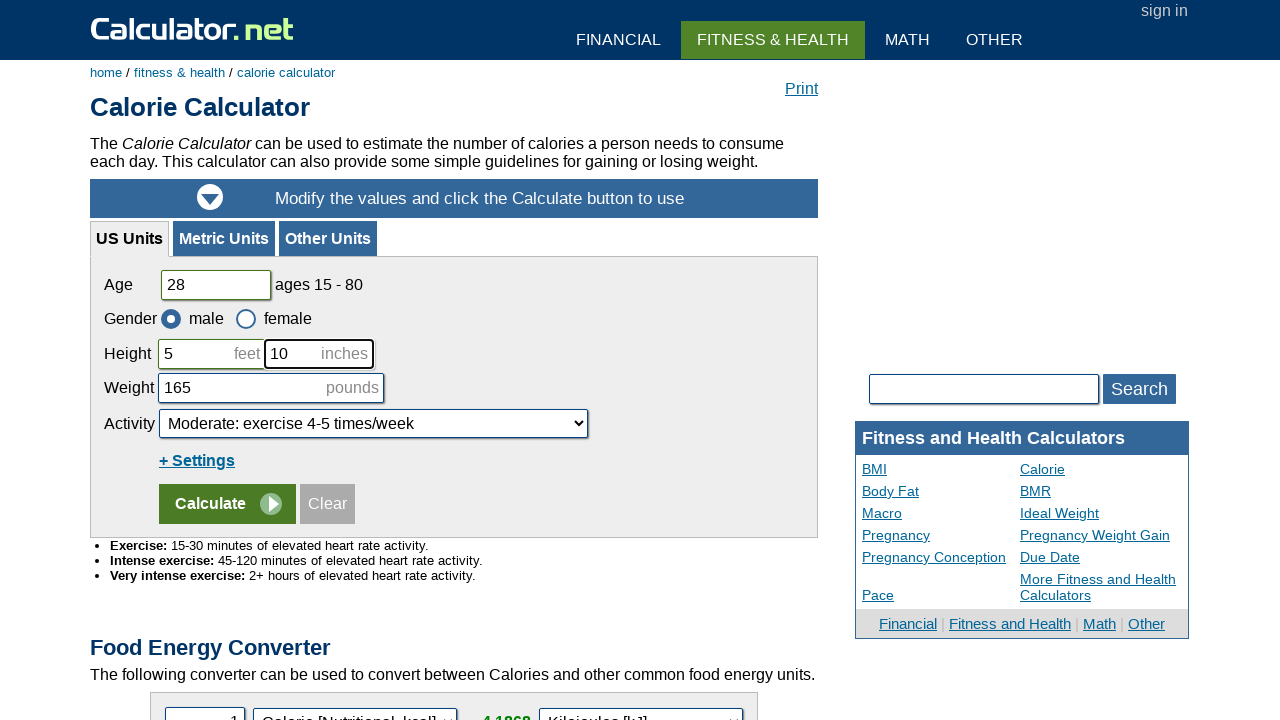

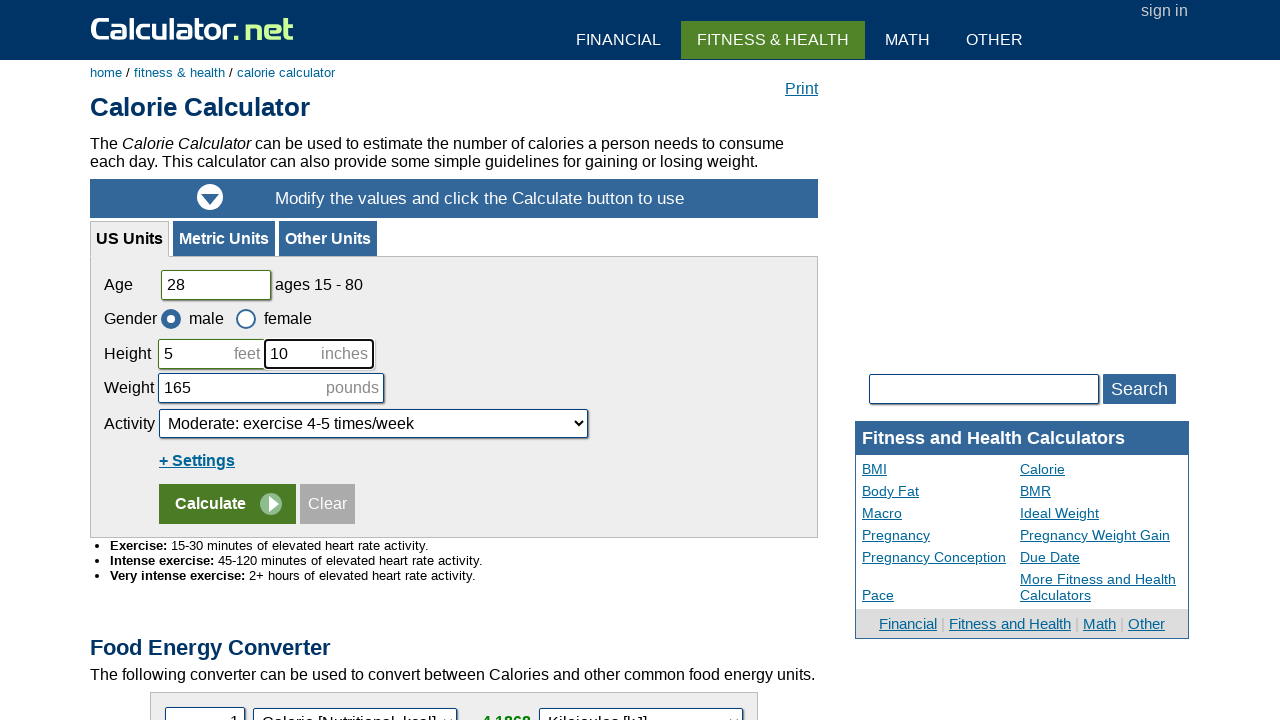